Navigates to the Formula 1 results page and verifies that race entries are displayed. If a race entry with a link exists, it clicks on it to view race details and verifies the lap time table is present.

Starting URL: https://www.formula1.com/en/results.html

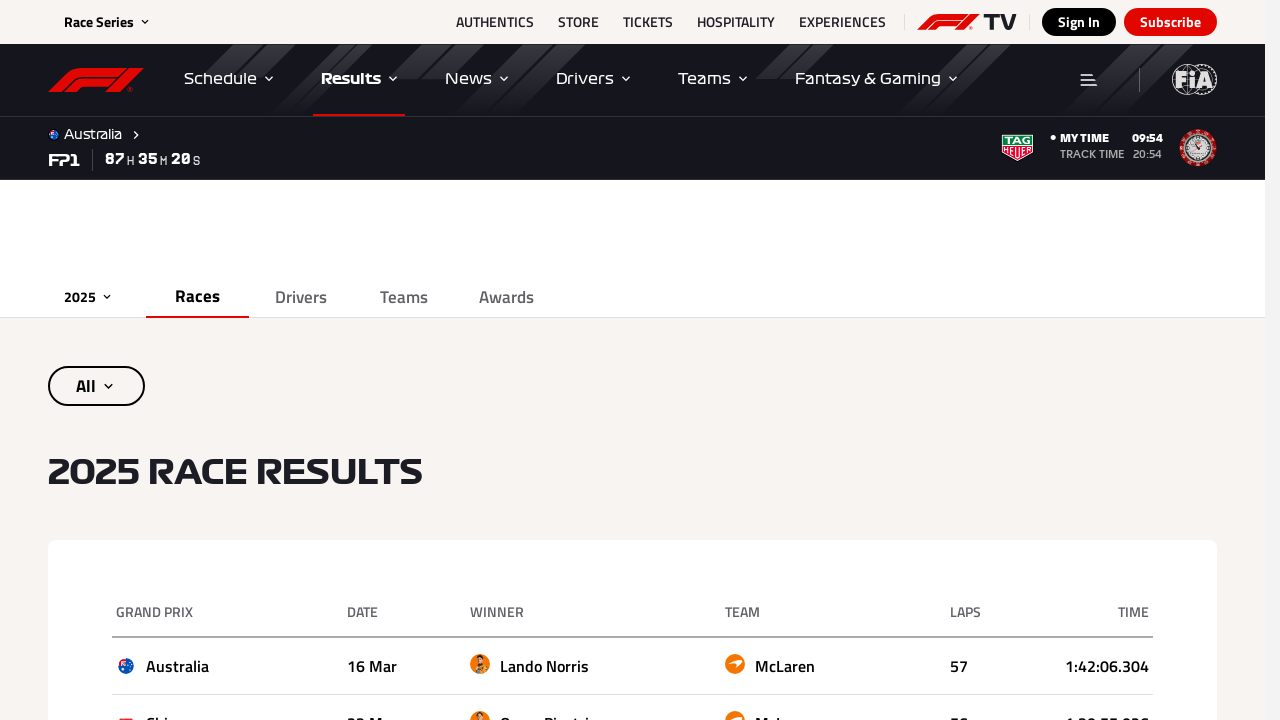

Waited for Formula 1 results page to load (networkidle)
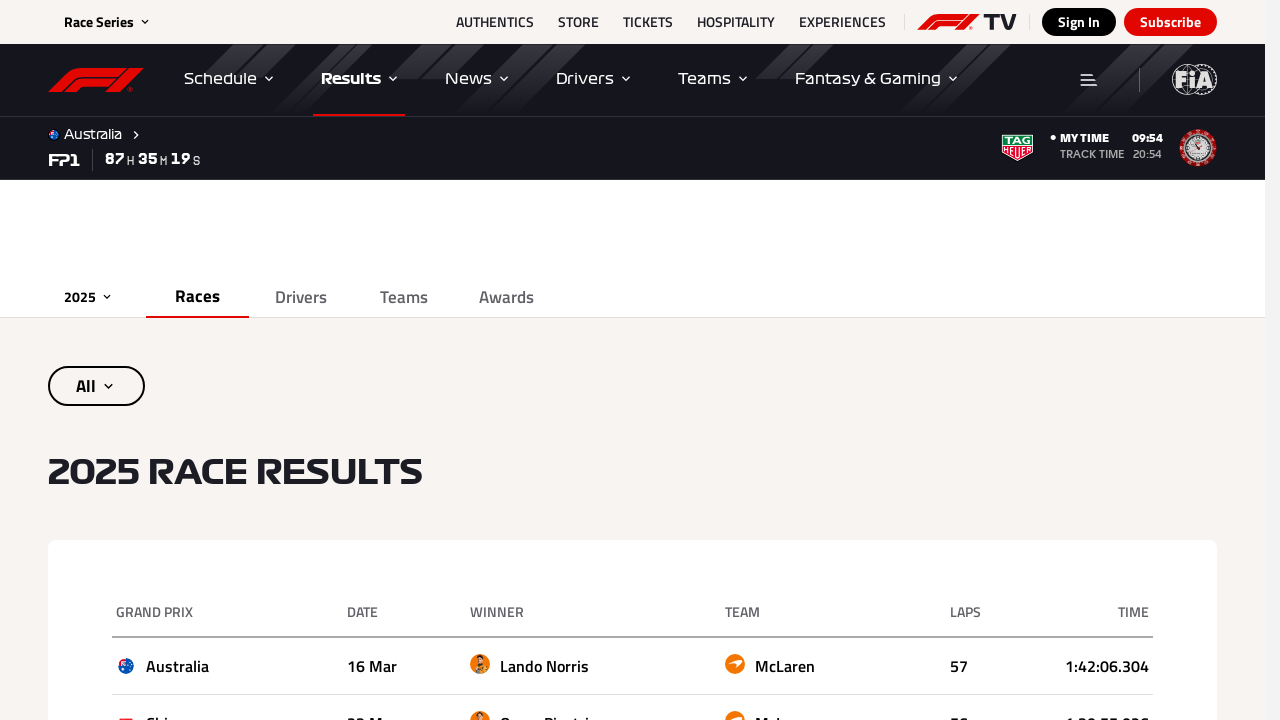

Verified race result links are present on the page
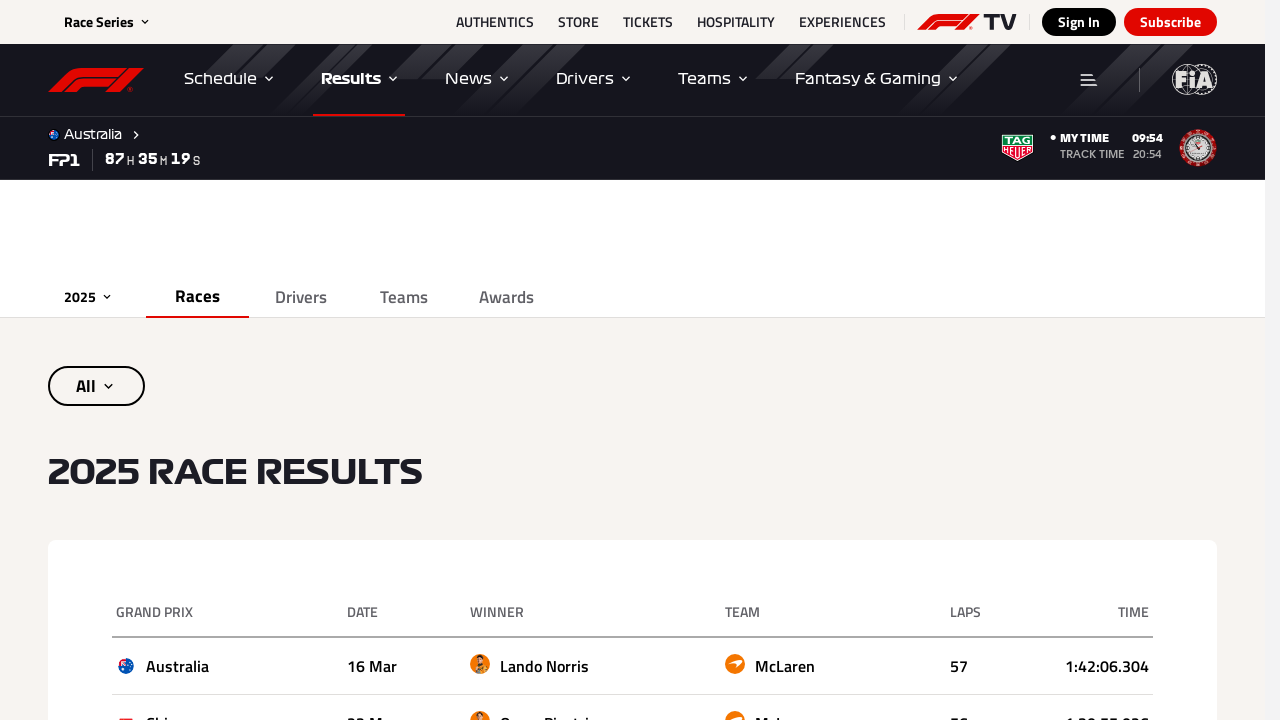

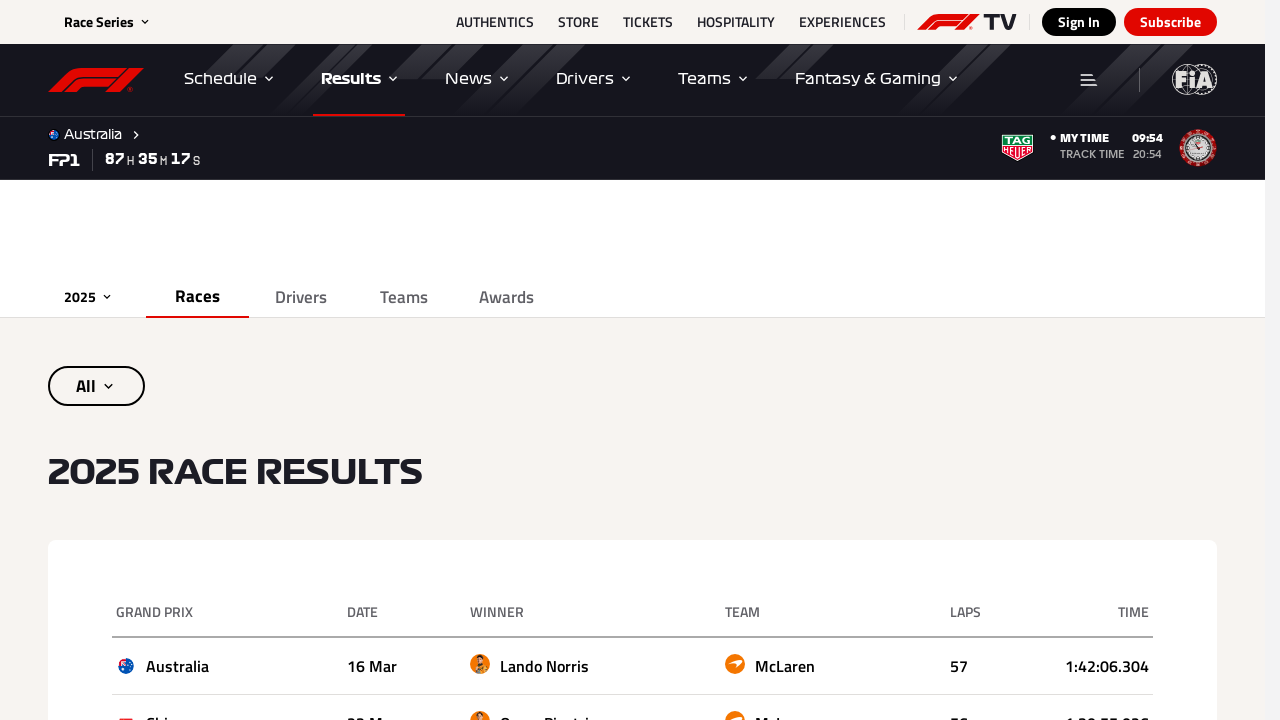